Simple test that navigates to the Itaú bank homepage and verifies the page loads

Starting URL: https://www.itau.com.br/

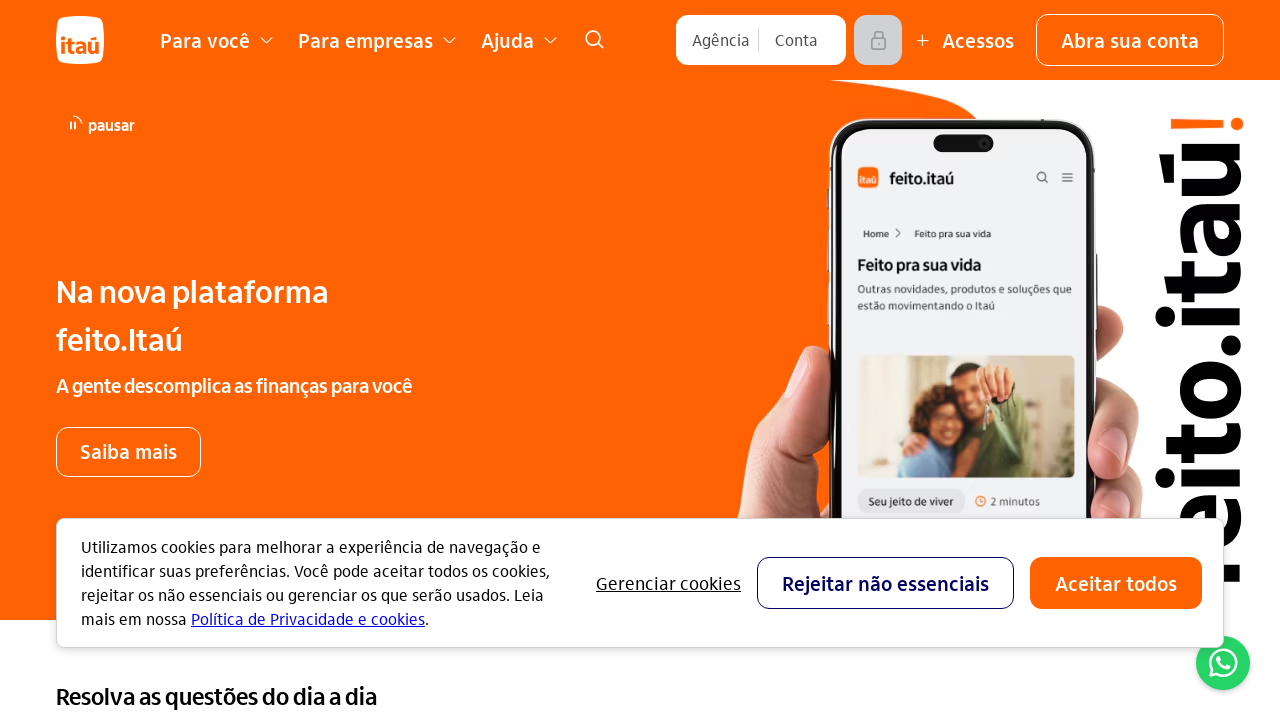

Waited for page DOM to load on Itaú homepage
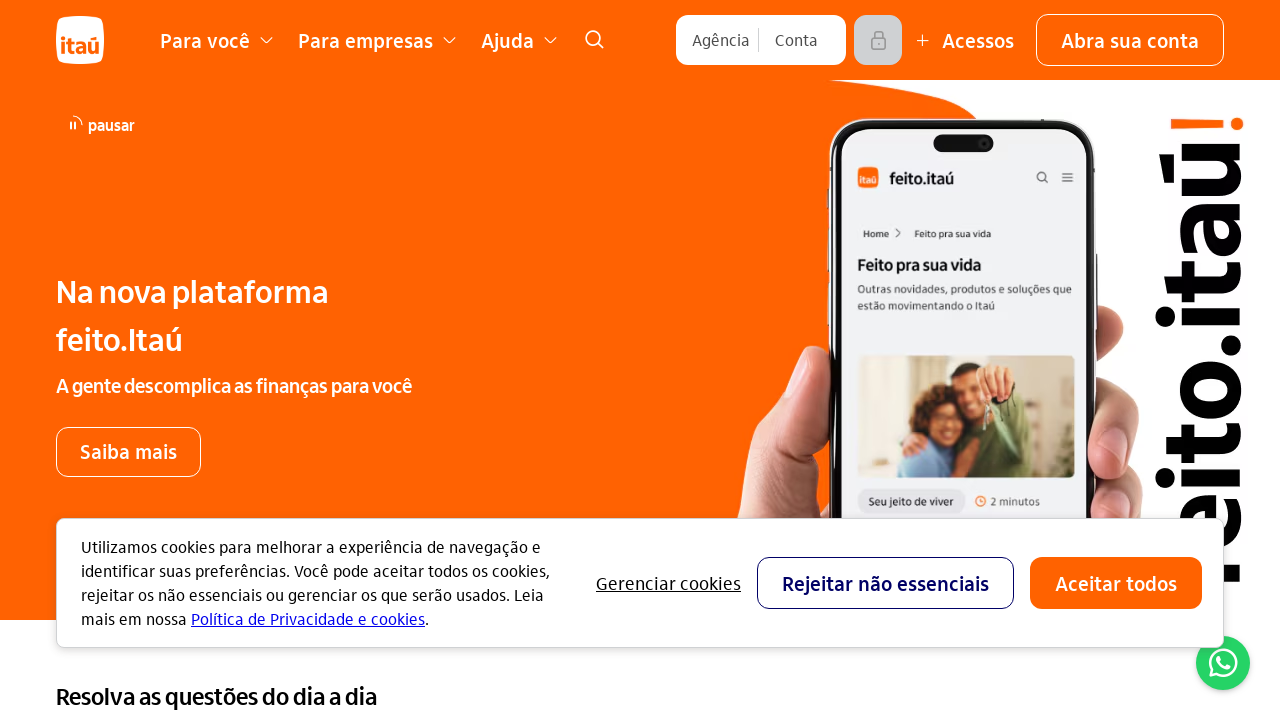

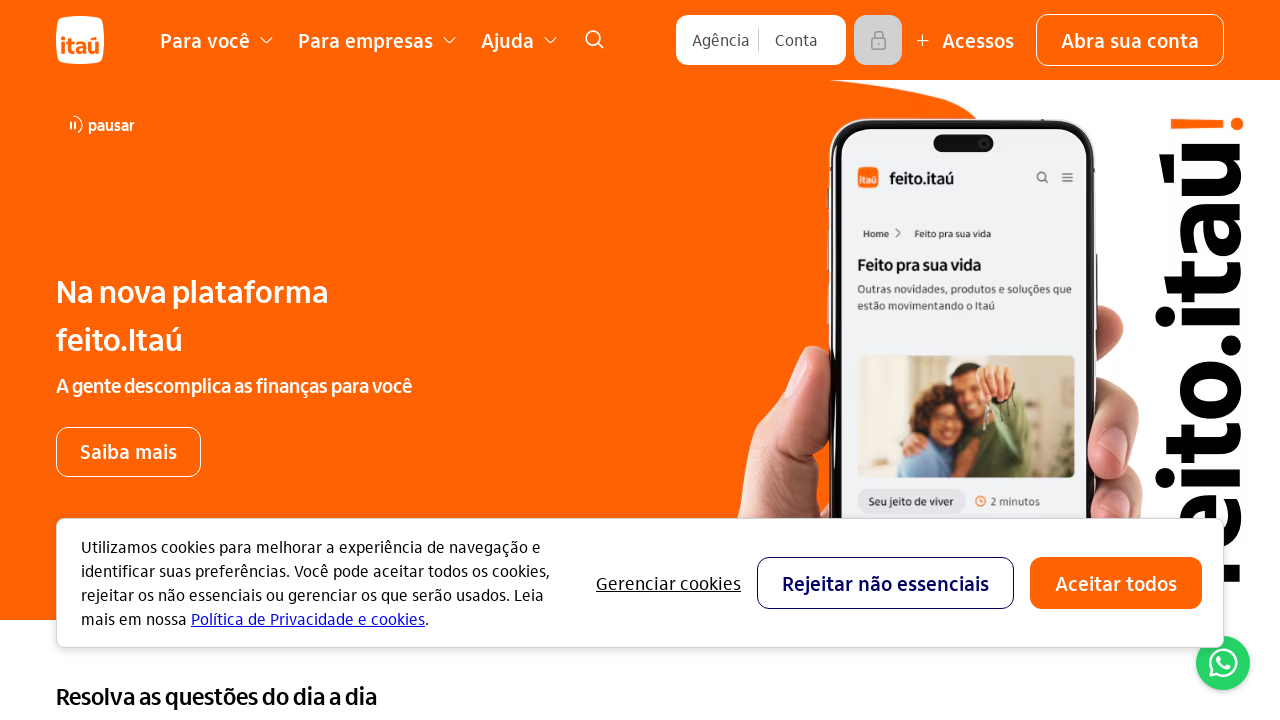